Navigates to an HTML forms demo page and verifies that radio button groups are present and accessible on the page.

Starting URL: http://www.echoecho.com/htmlforms10.htm

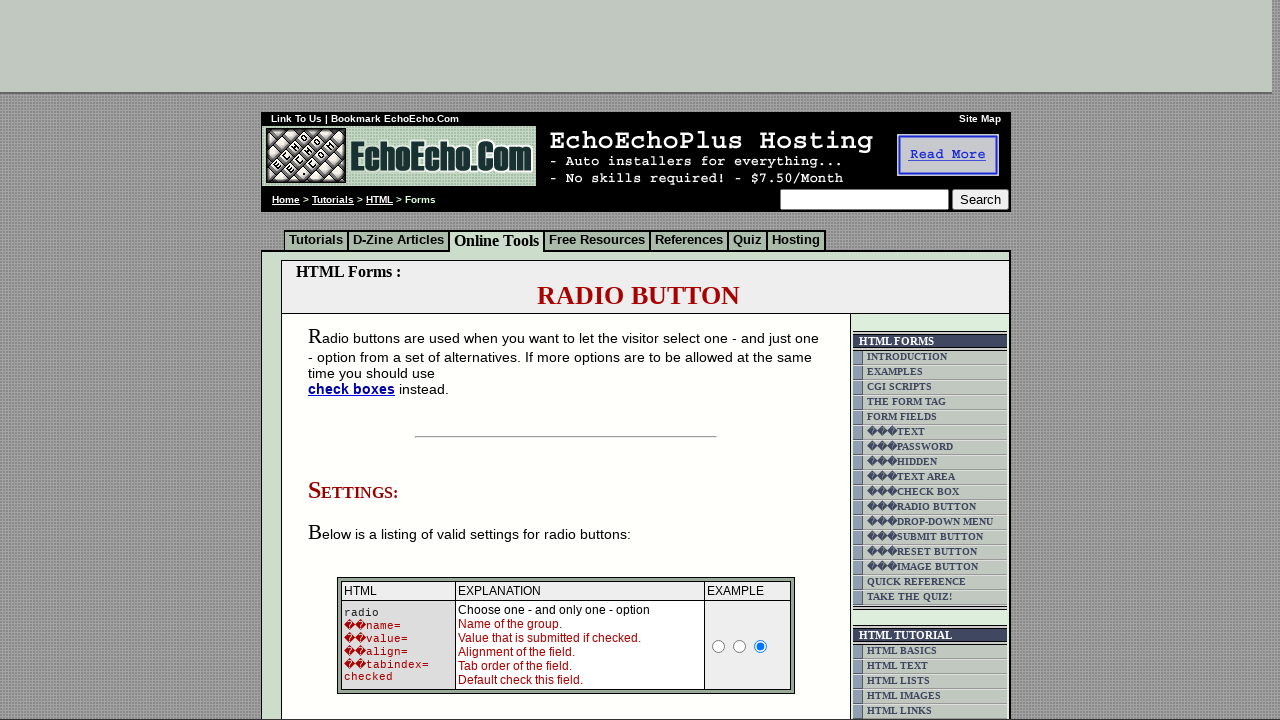

Waited for radio button table to load
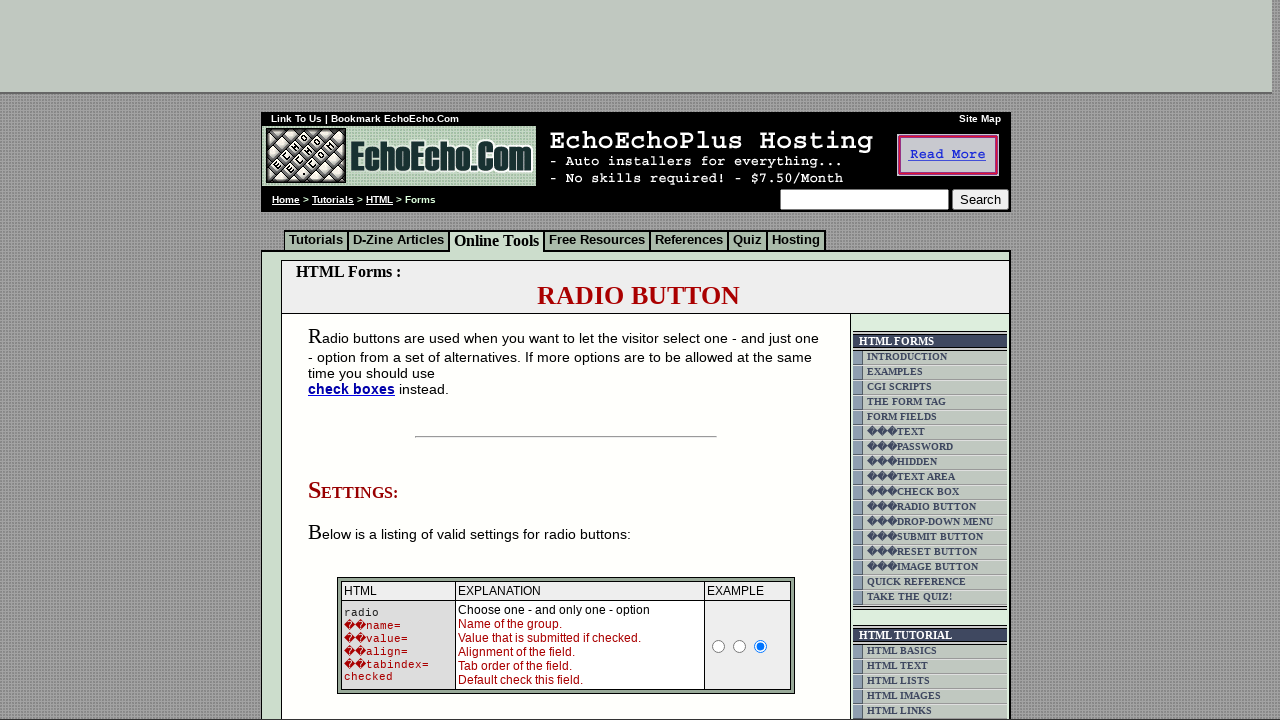

Located radio button group 1
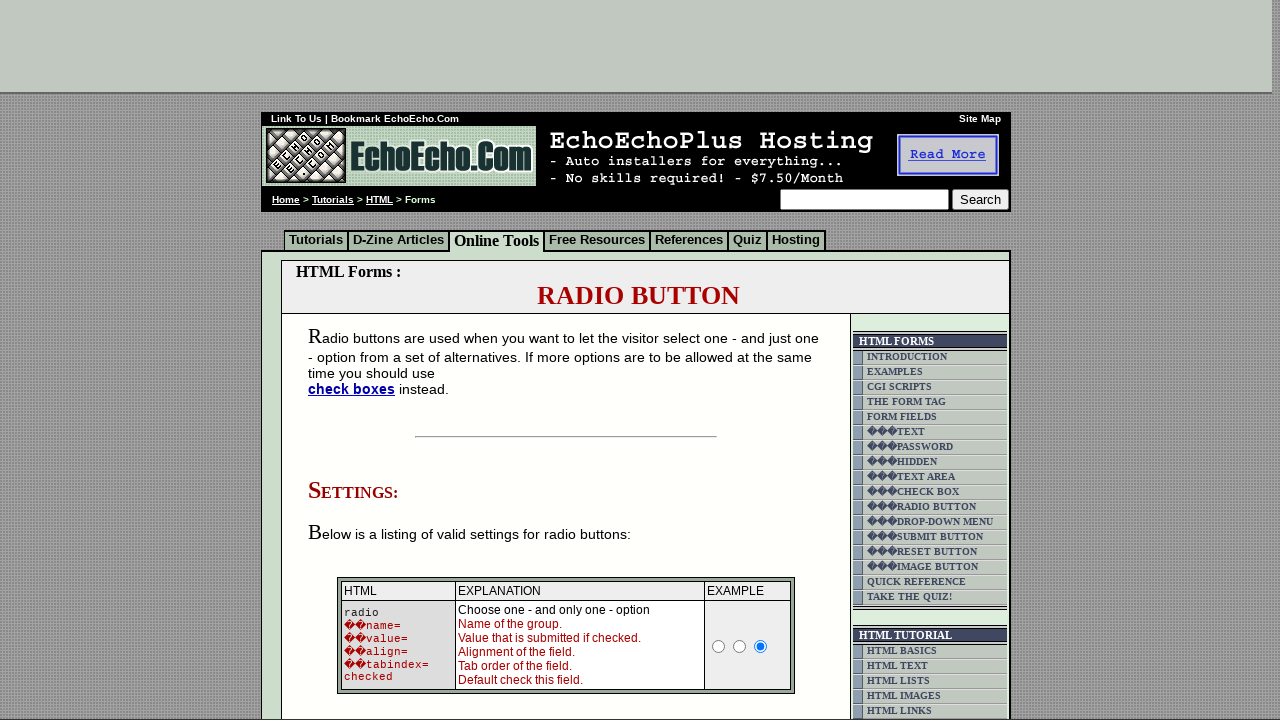

Waited for first radio button in group 1 to be ready
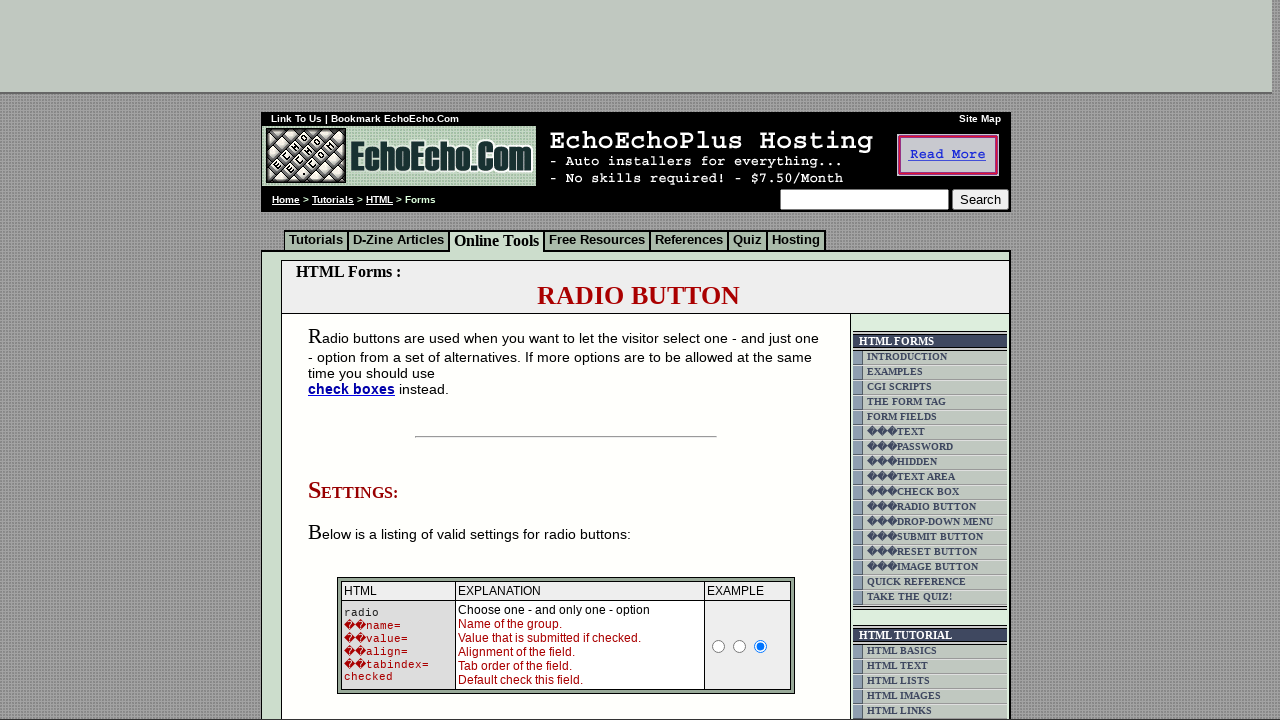

Located radio button group 2
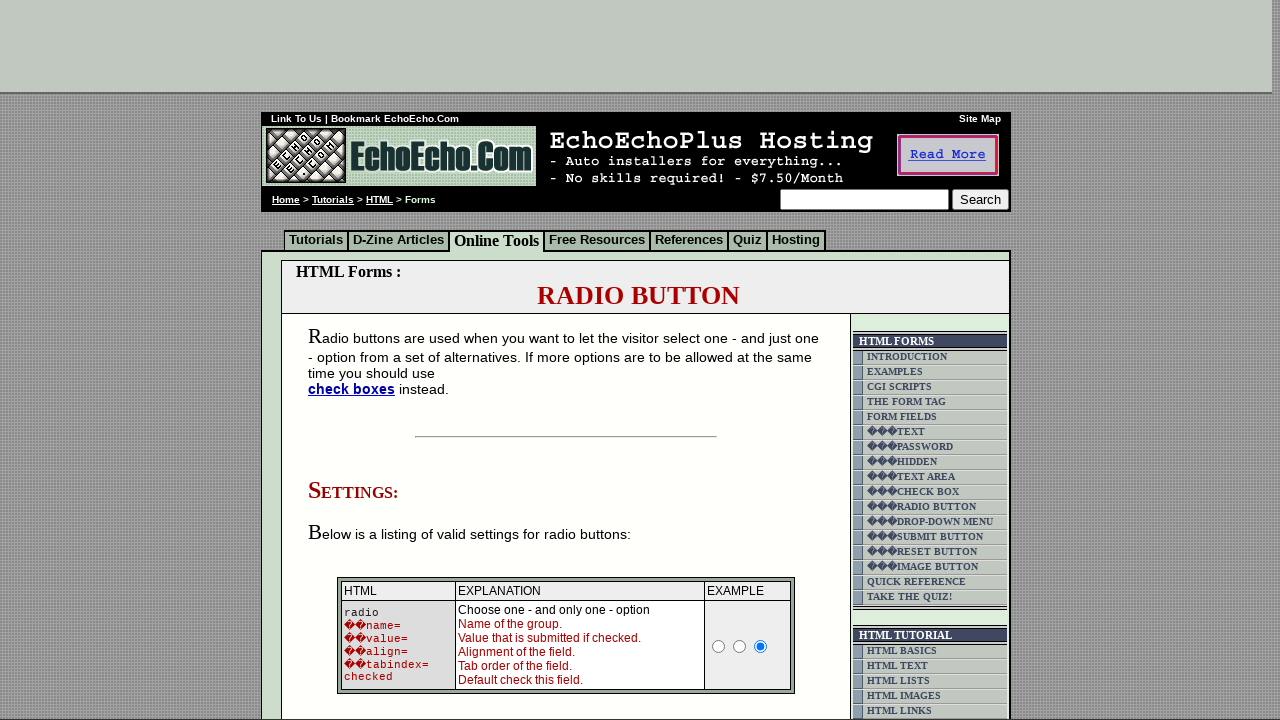

Waited for first radio button in group 2 to be ready
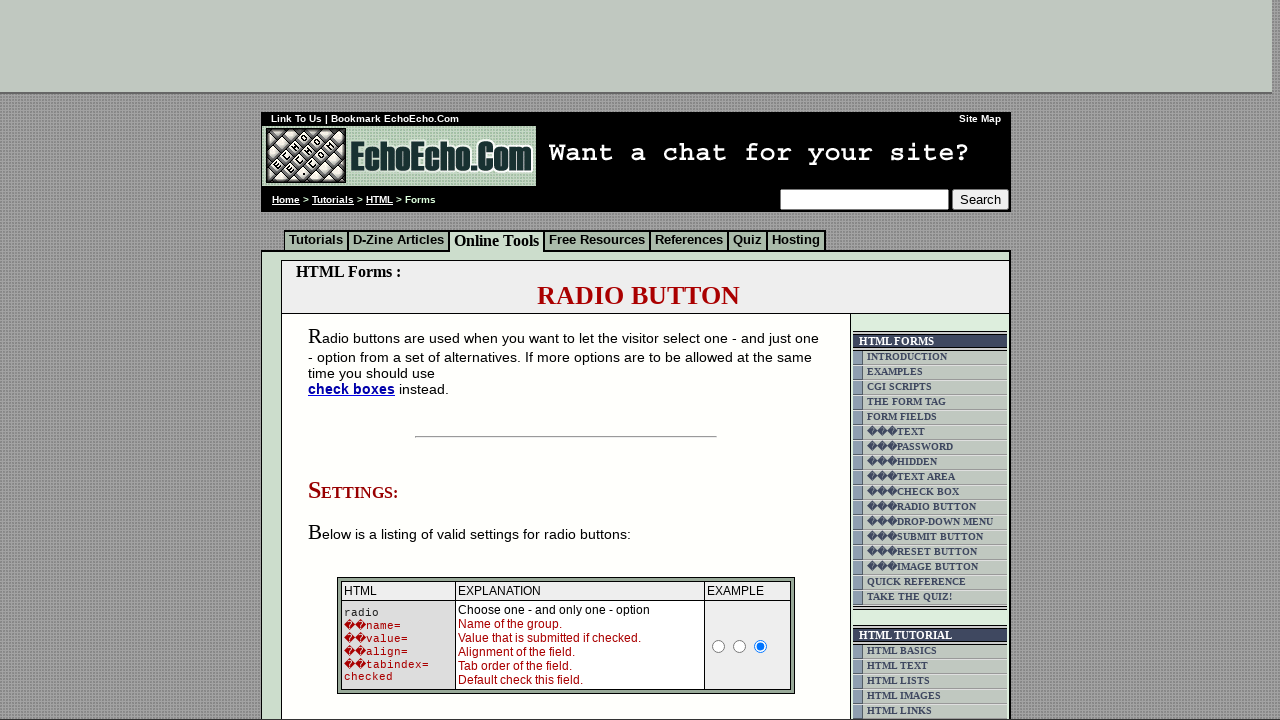

Clicked 'Milk' radio button in group 1 at (356, 360) on input[name='group1'][value='Milk']
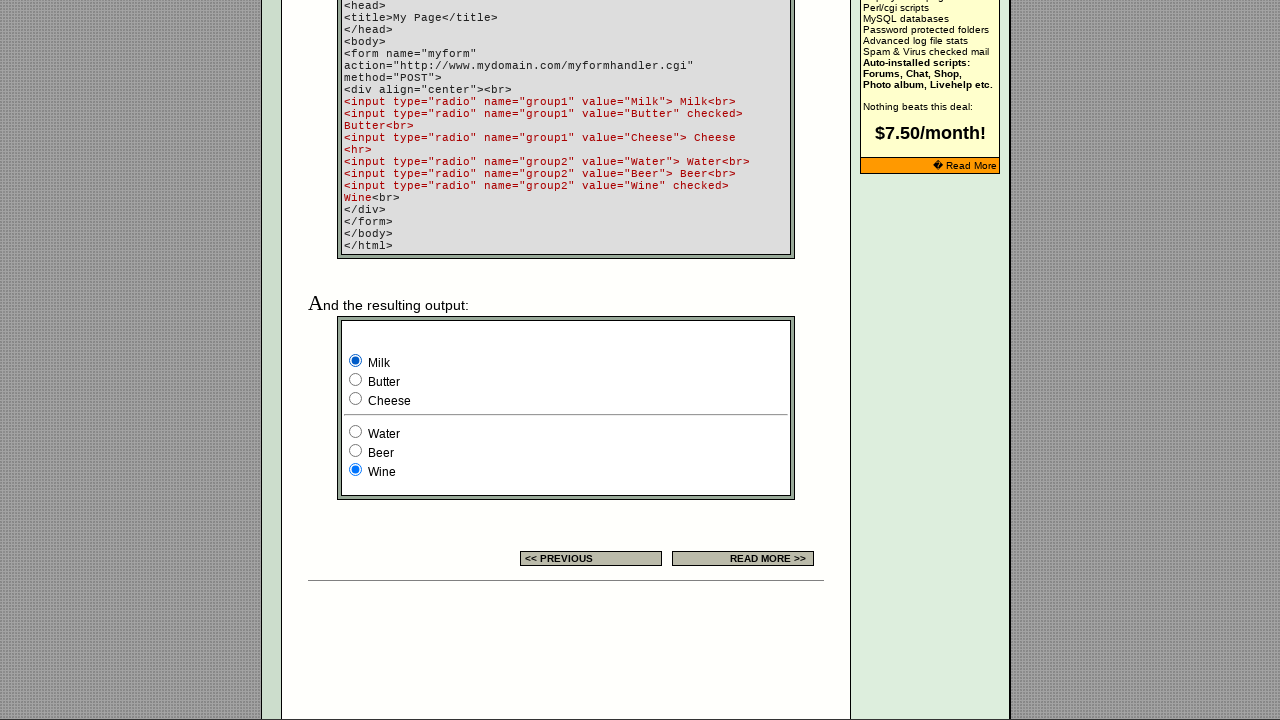

Clicked 'Water' radio button in group 2 at (356, 432) on input[name='group2'][value='Water']
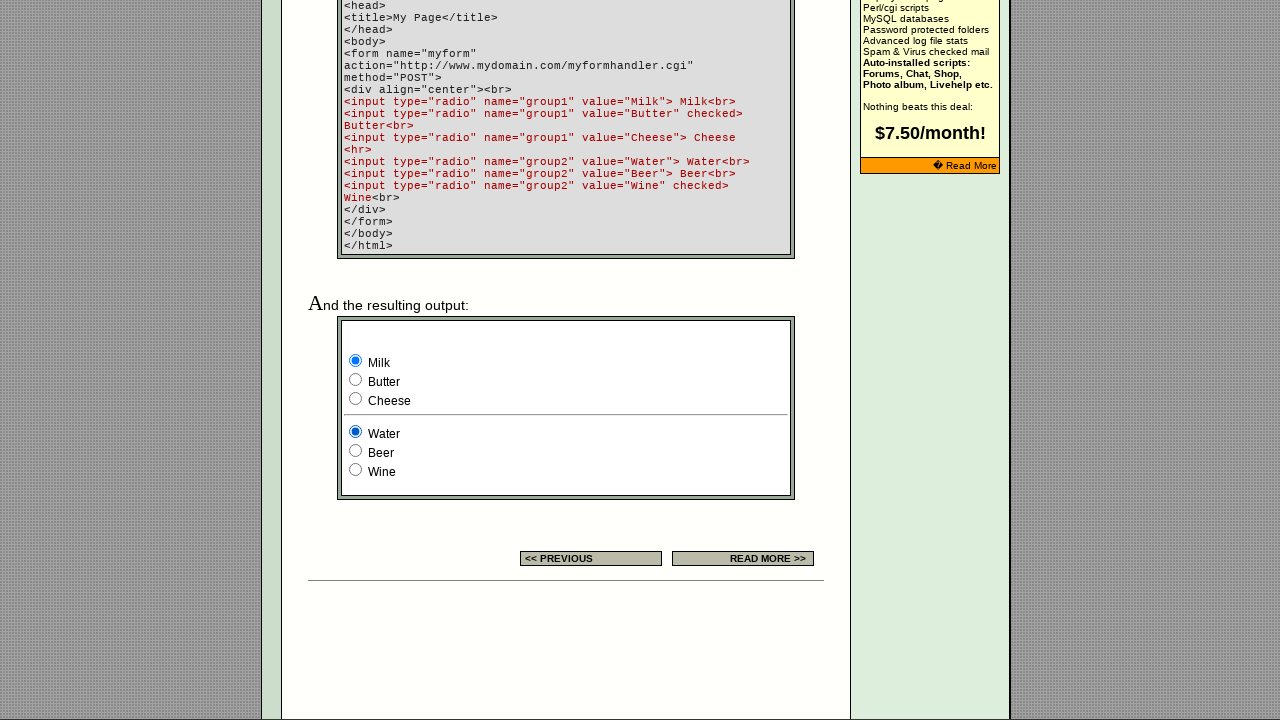

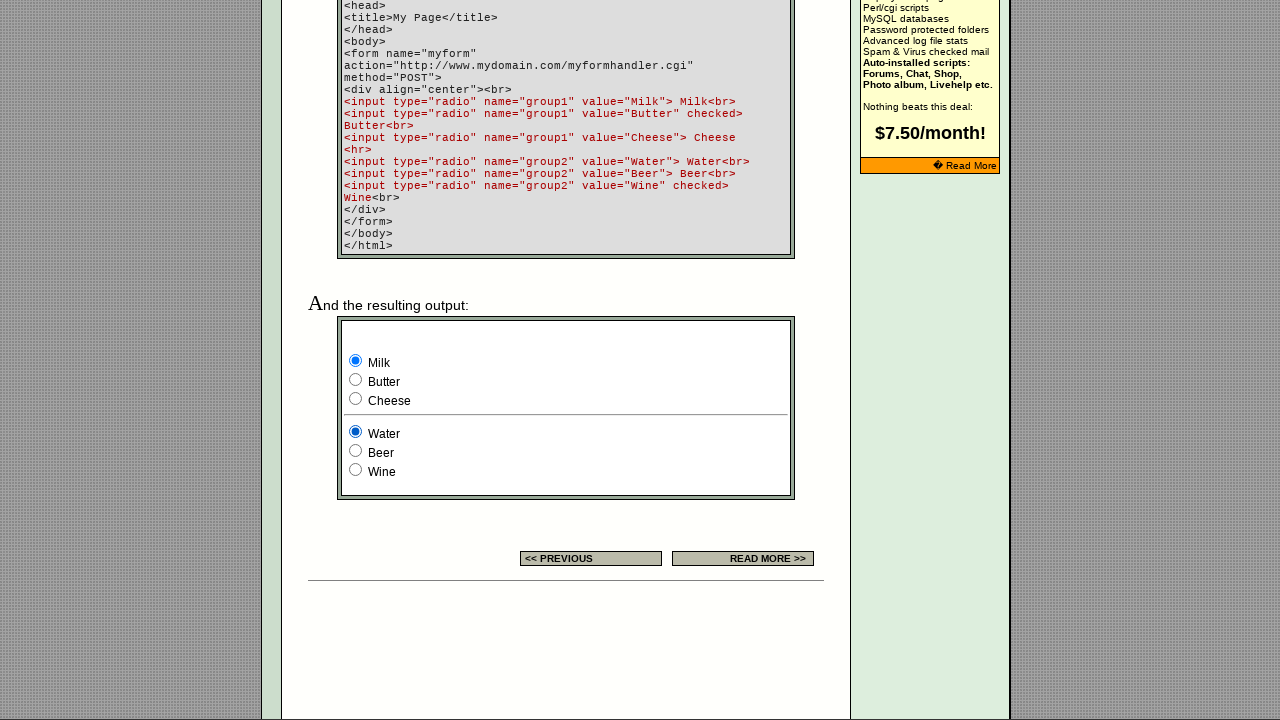